Tests filtering to display all todo items after applying other filters

Starting URL: https://demo.playwright.dev/todomvc

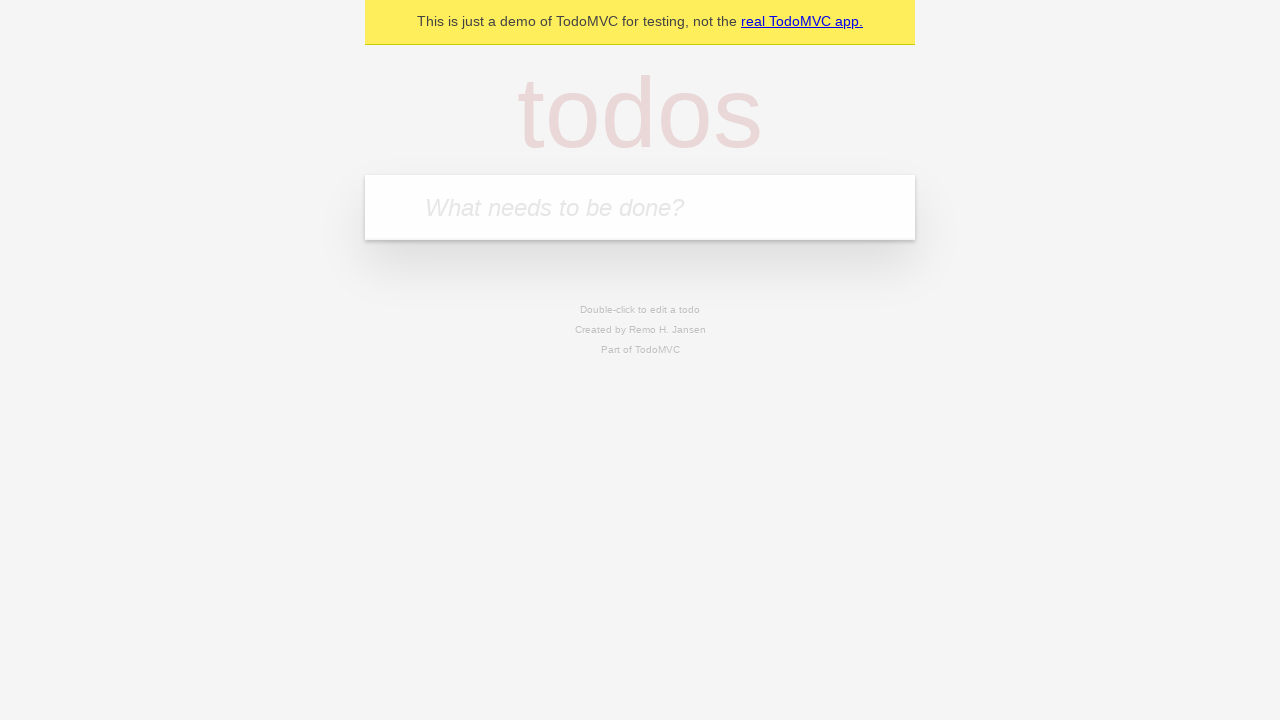

Filled new todo input with 'buy some cheese' on internal:attr=[placeholder="What needs to be done?"i]
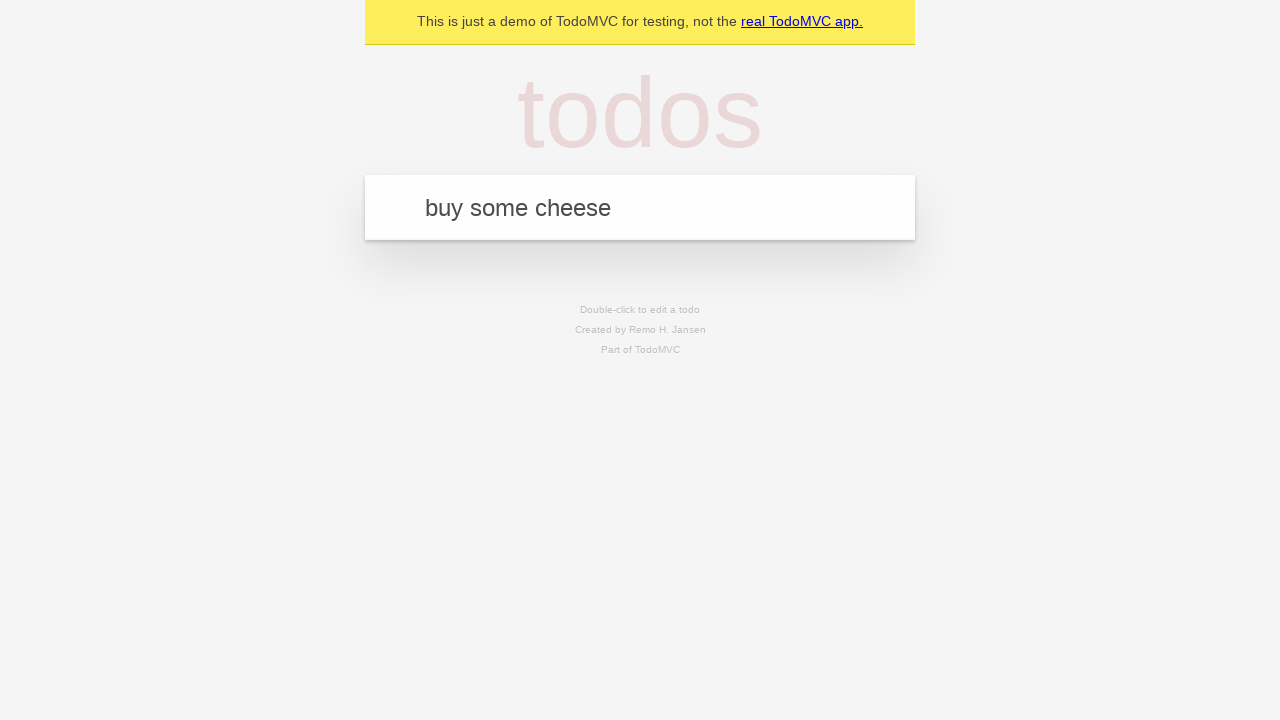

Pressed Enter to create todo 'buy some cheese' on internal:attr=[placeholder="What needs to be done?"i]
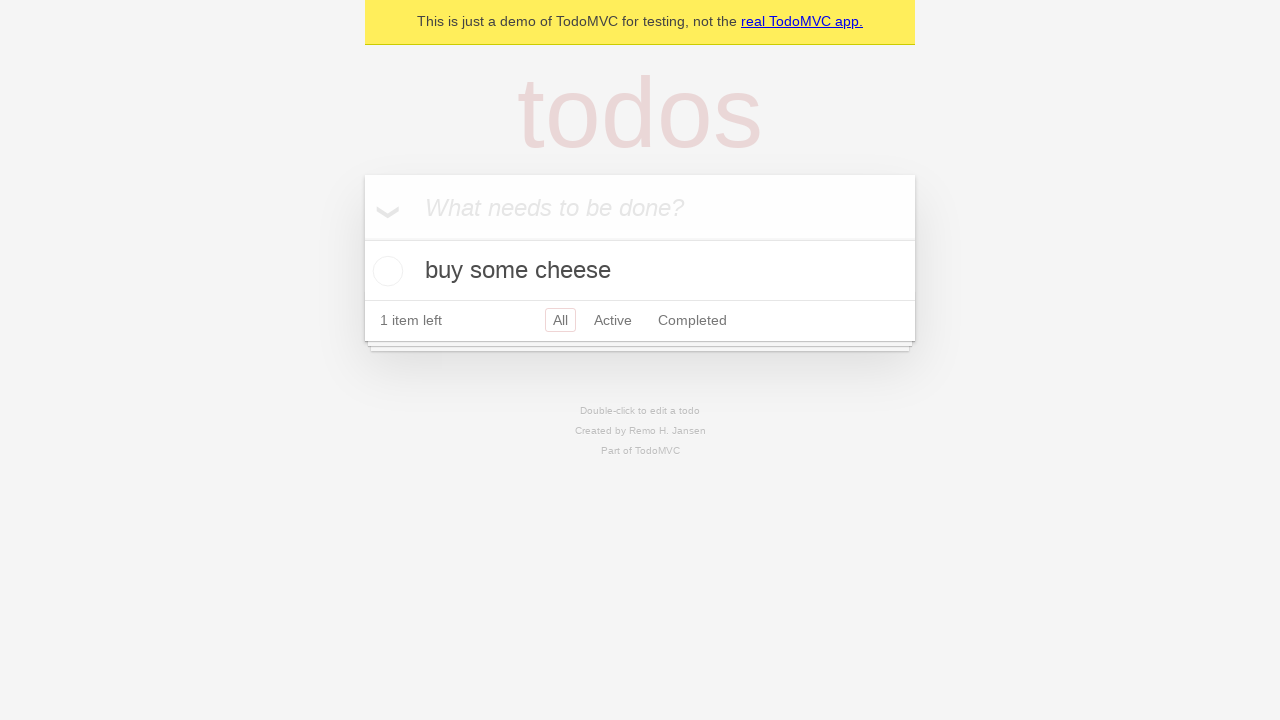

Filled new todo input with 'feed the cat' on internal:attr=[placeholder="What needs to be done?"i]
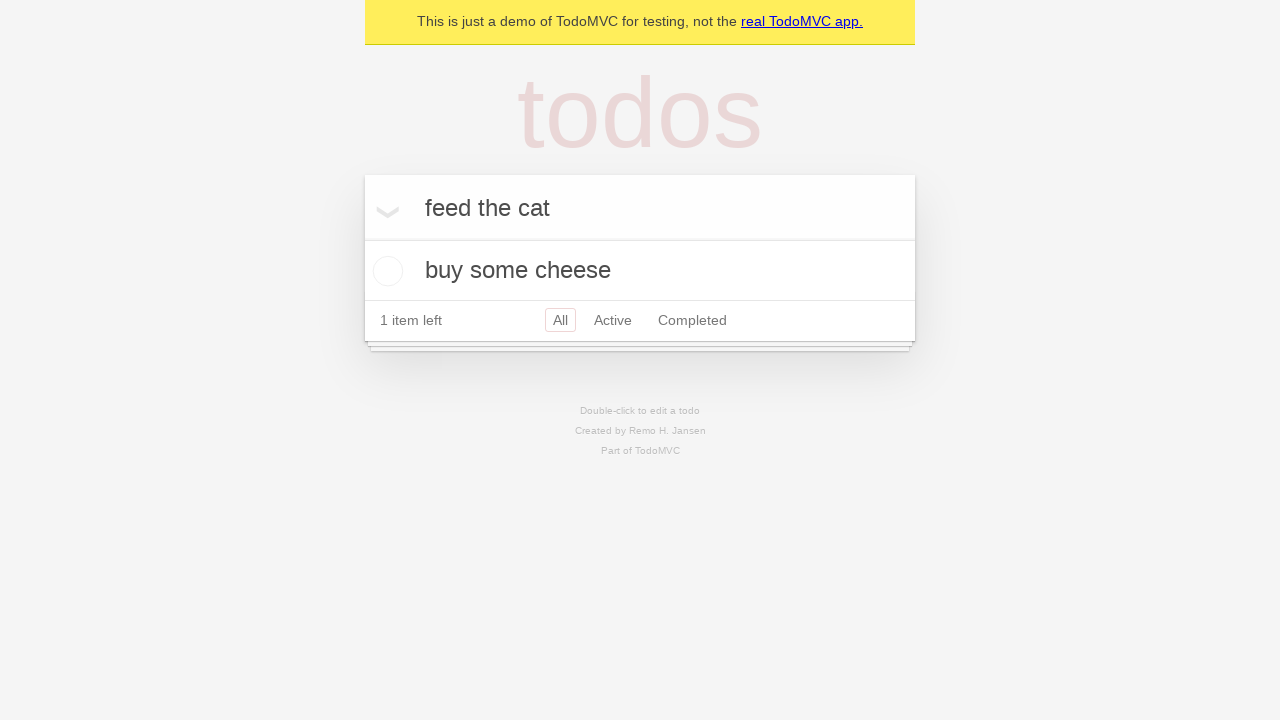

Pressed Enter to create todo 'feed the cat' on internal:attr=[placeholder="What needs to be done?"i]
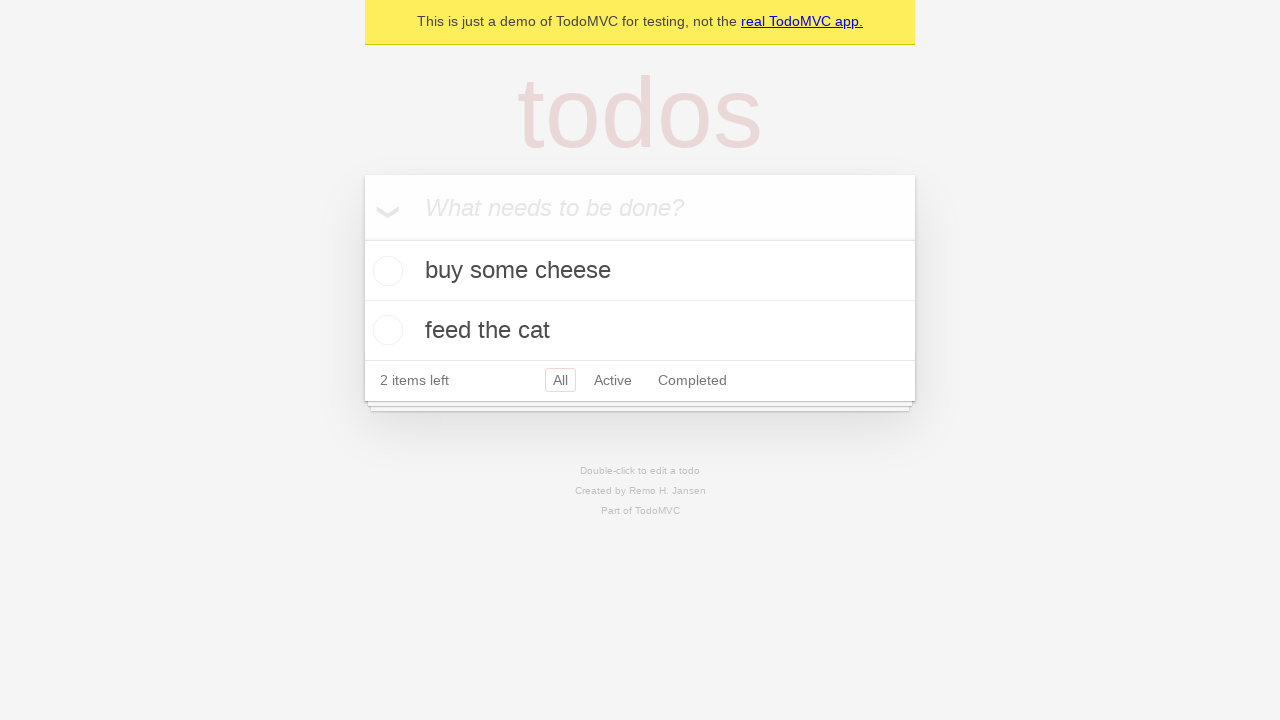

Filled new todo input with 'book a doctors appointment' on internal:attr=[placeholder="What needs to be done?"i]
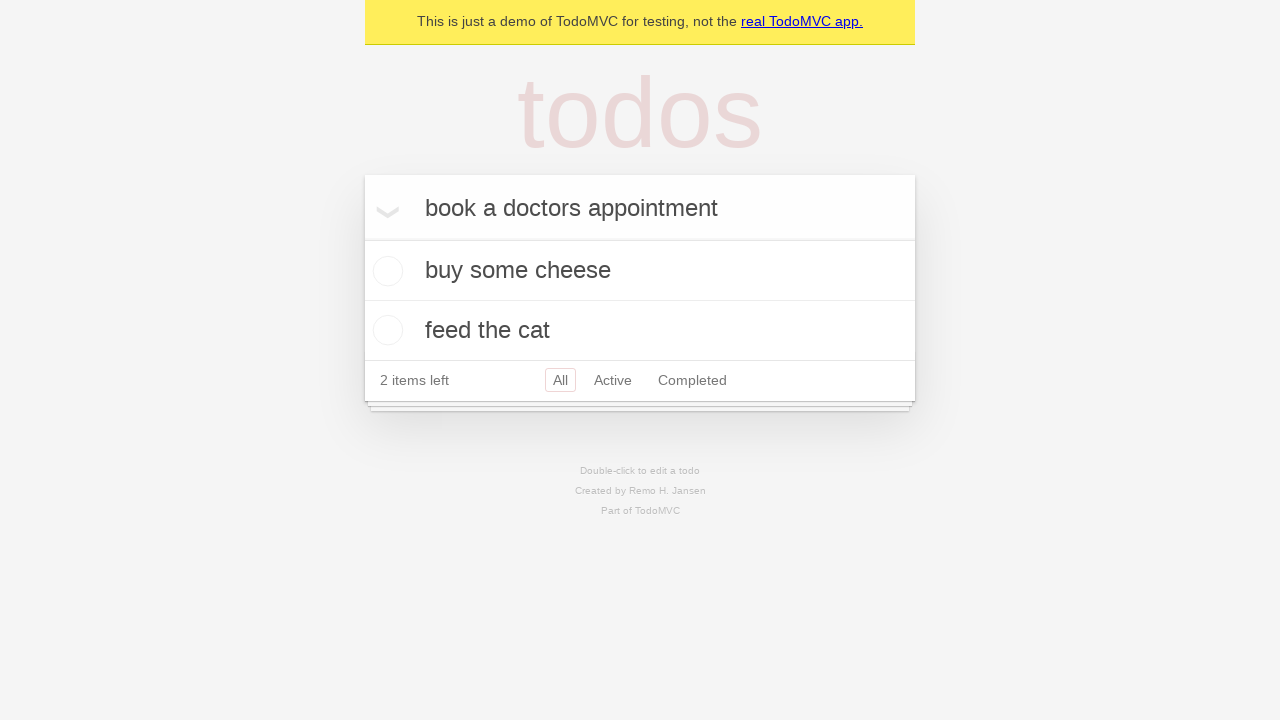

Pressed Enter to create todo 'book a doctors appointment' on internal:attr=[placeholder="What needs to be done?"i]
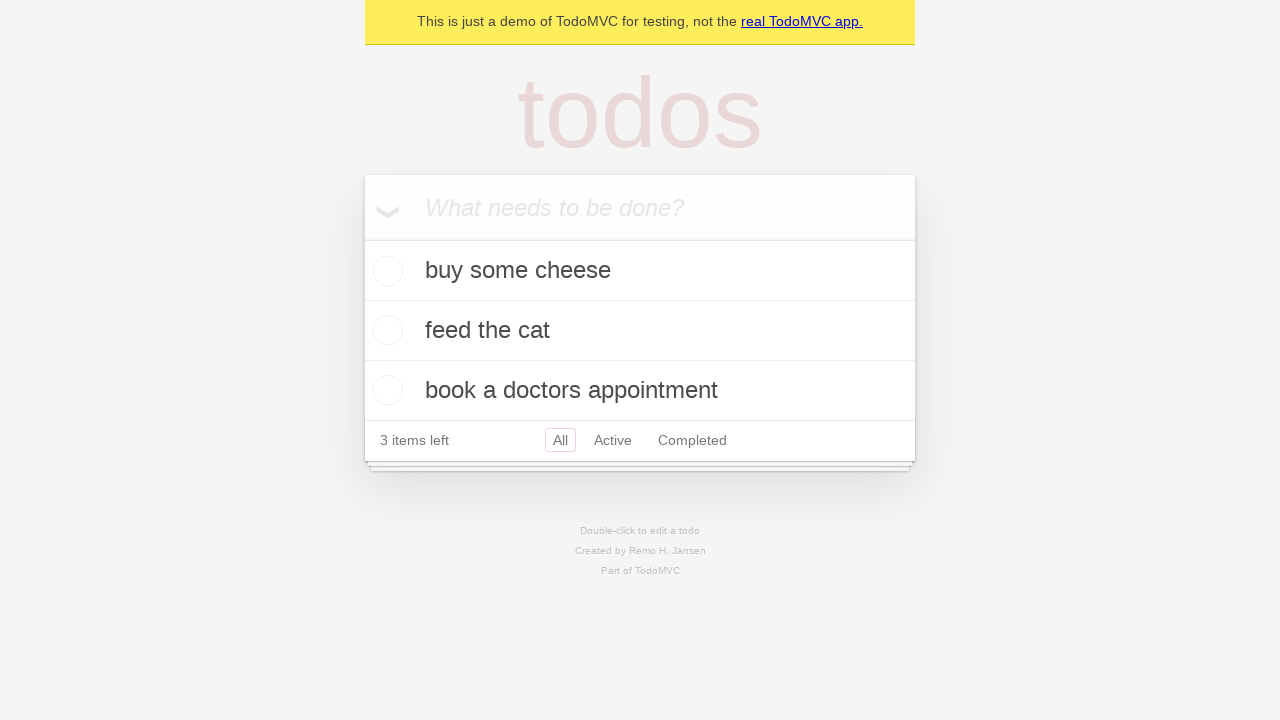

Checked the second todo item at (385, 330) on internal:testid=[data-testid="todo-item"s] >> nth=1 >> internal:role=checkbox
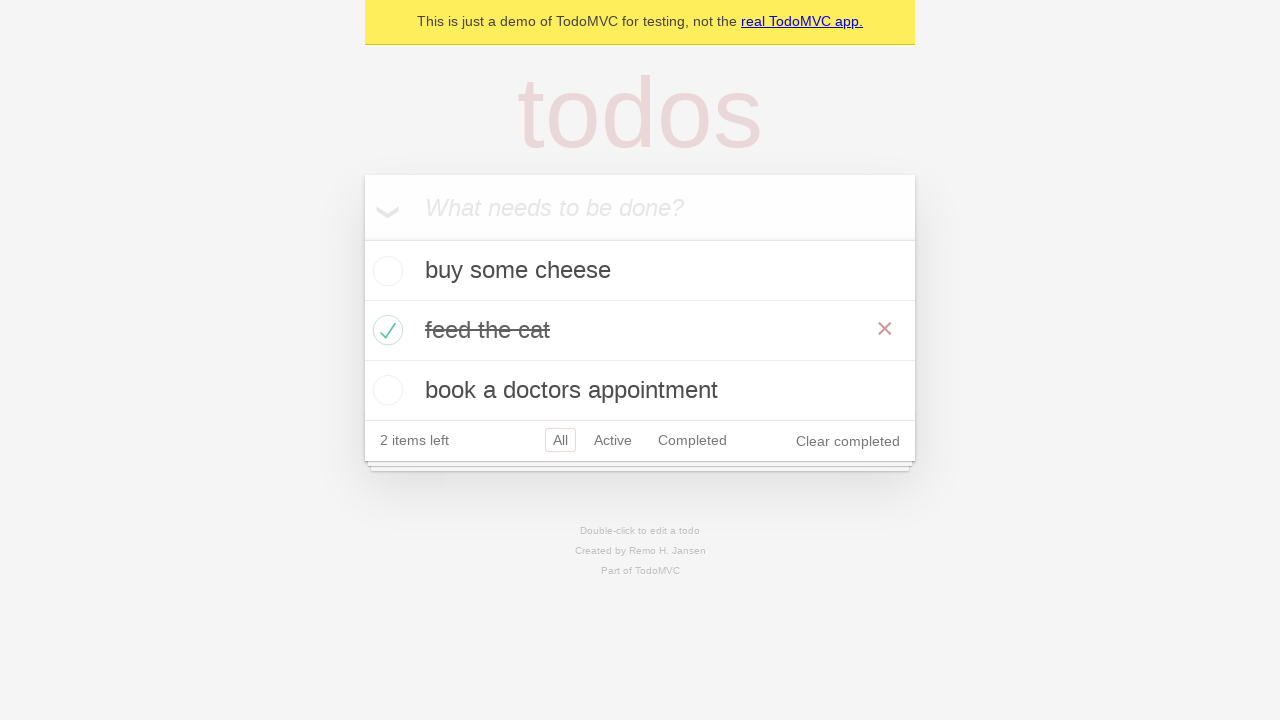

Clicked Active filter at (613, 440) on internal:role=link[name="Active"i]
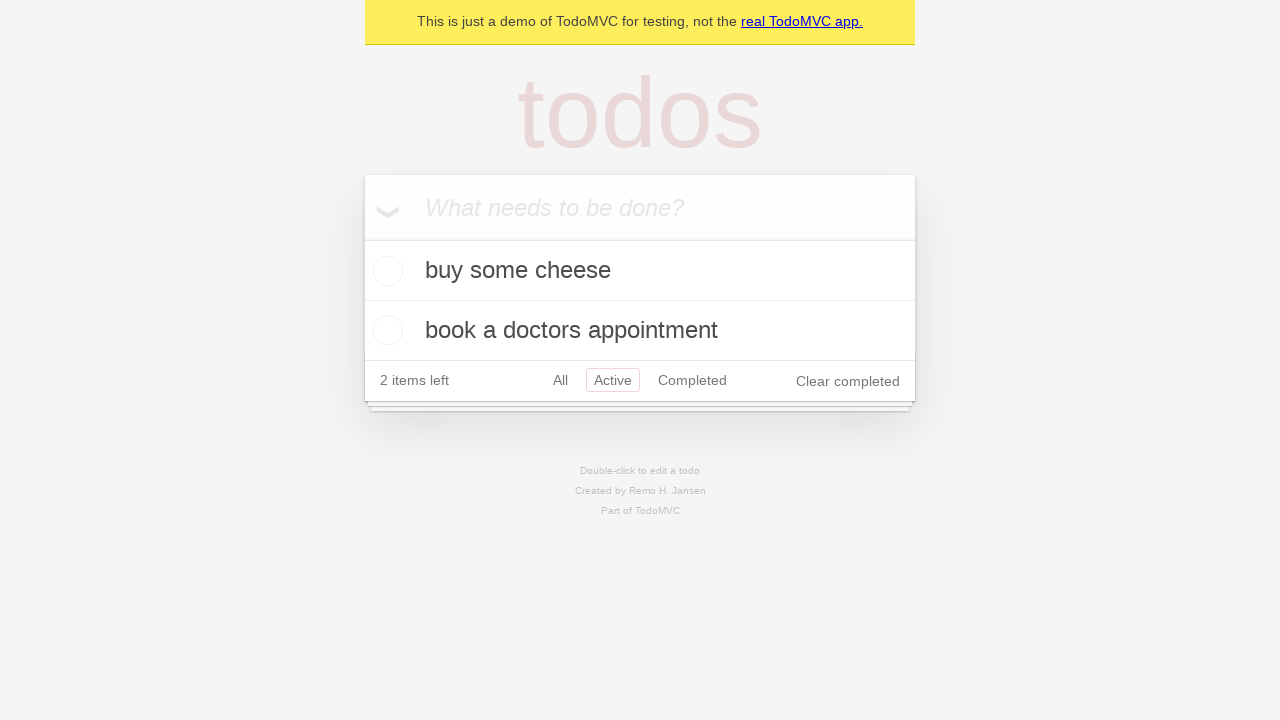

Clicked Completed filter at (692, 380) on internal:role=link[name="Completed"i]
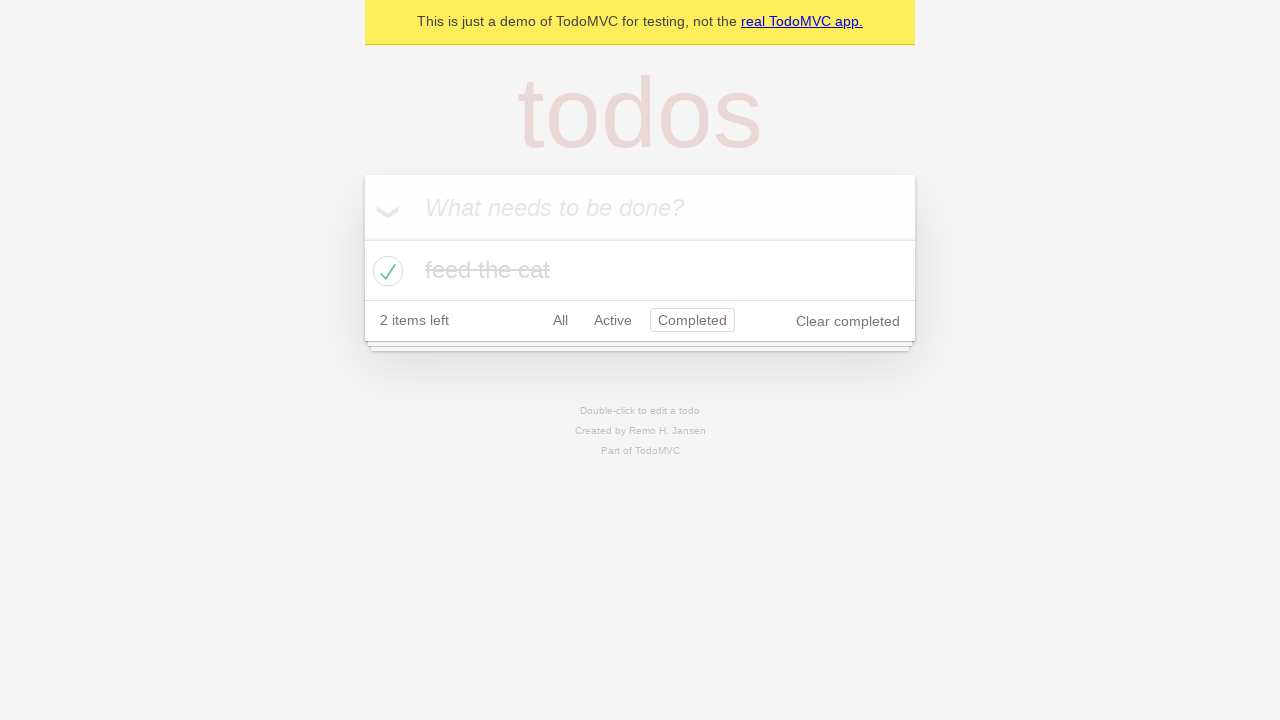

Clicked All filter to display all items at (560, 320) on internal:role=link[name="All"i]
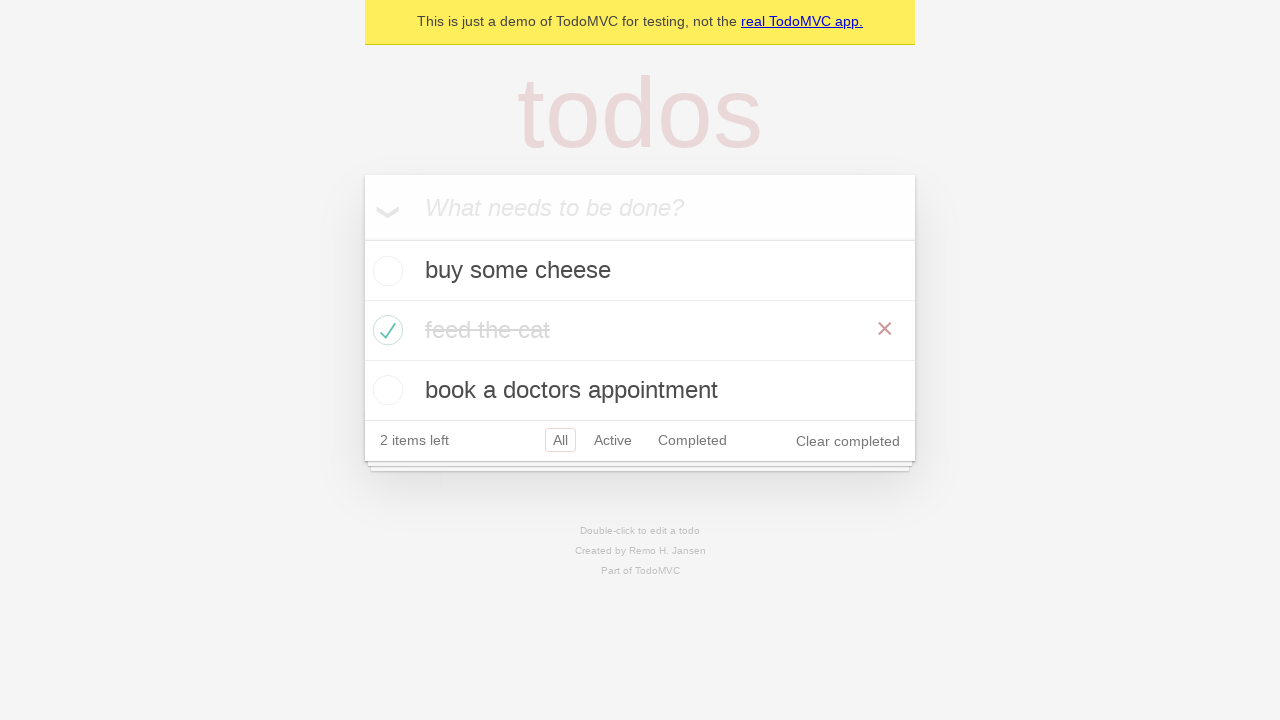

Verified all 3 todo items are displayed
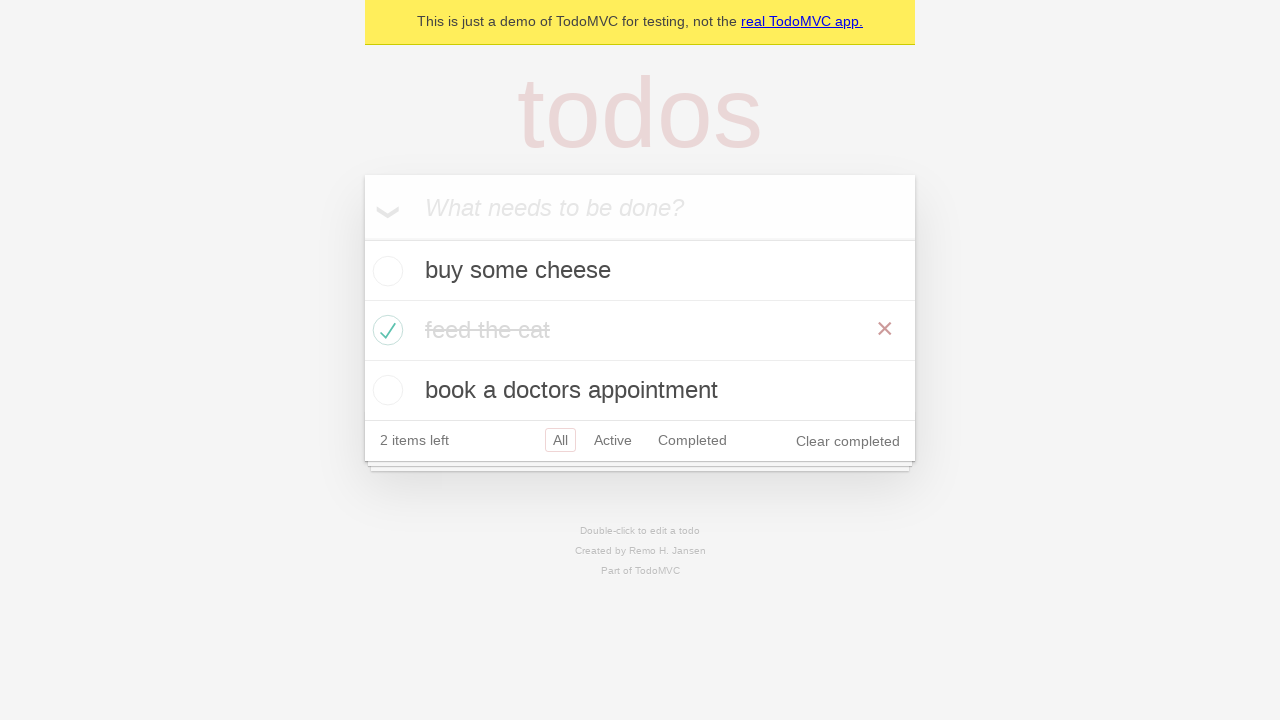

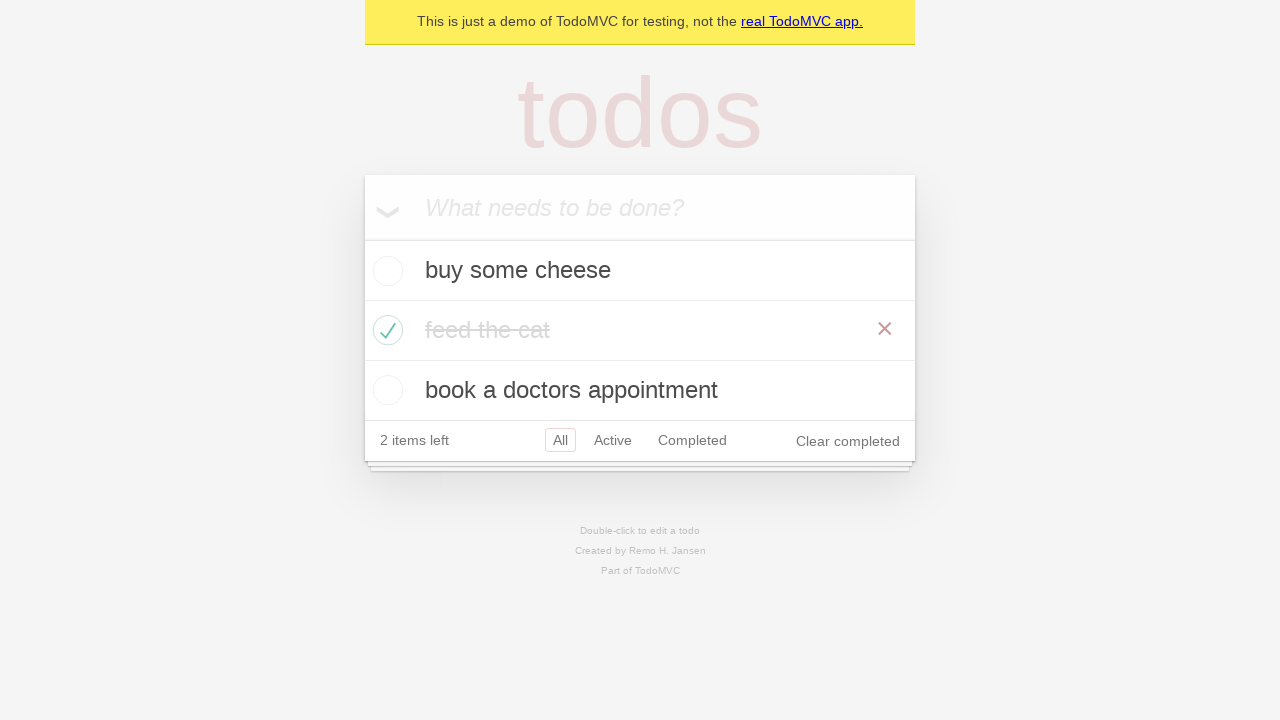